Tests if Authorization header is visible and clickable on the page

Starting URL: https://b2c.passport.rt.ru

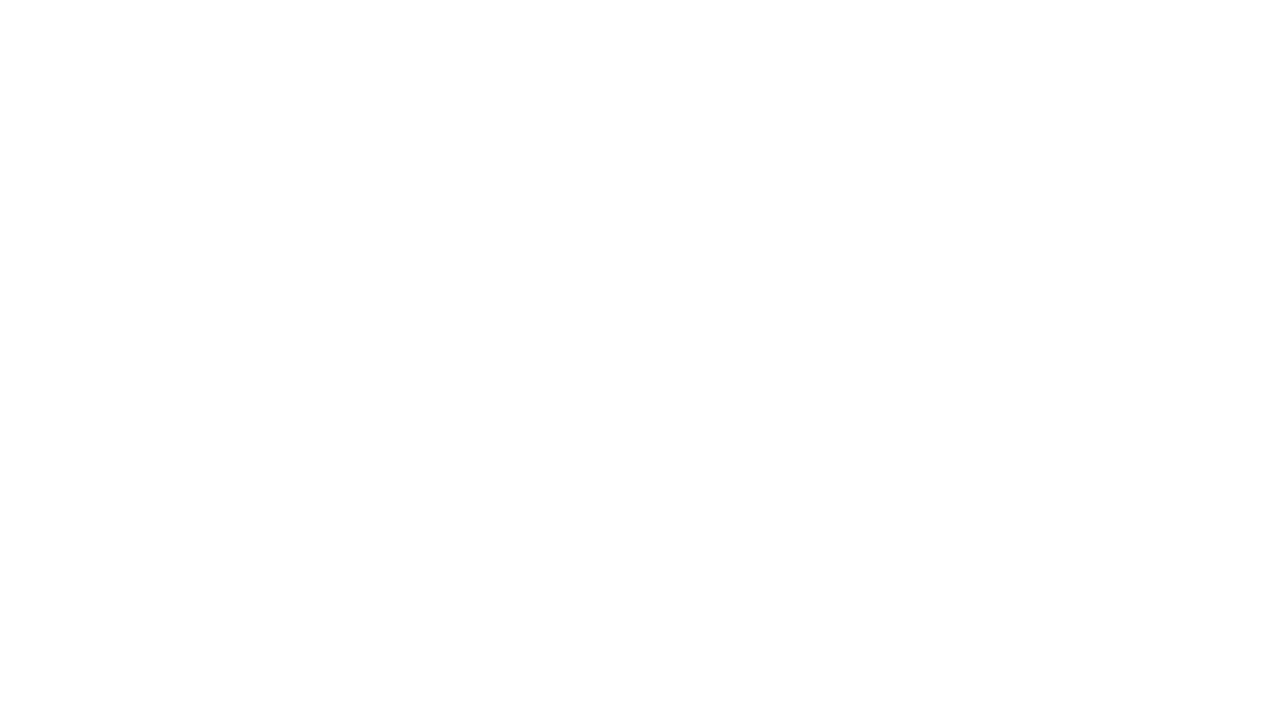

Waited for Authorization header element to load (card-container__title)
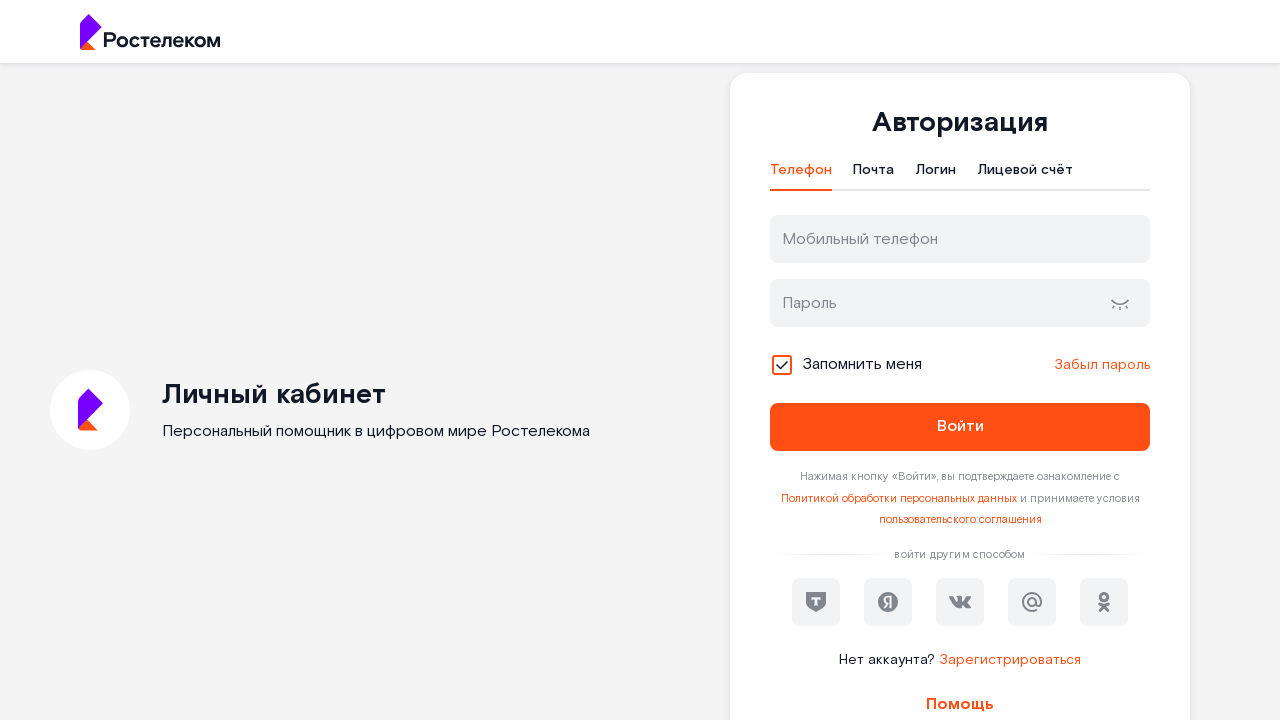

Clicked on Authorization header to verify visibility and clickability at (960, 123) on .card-container__title
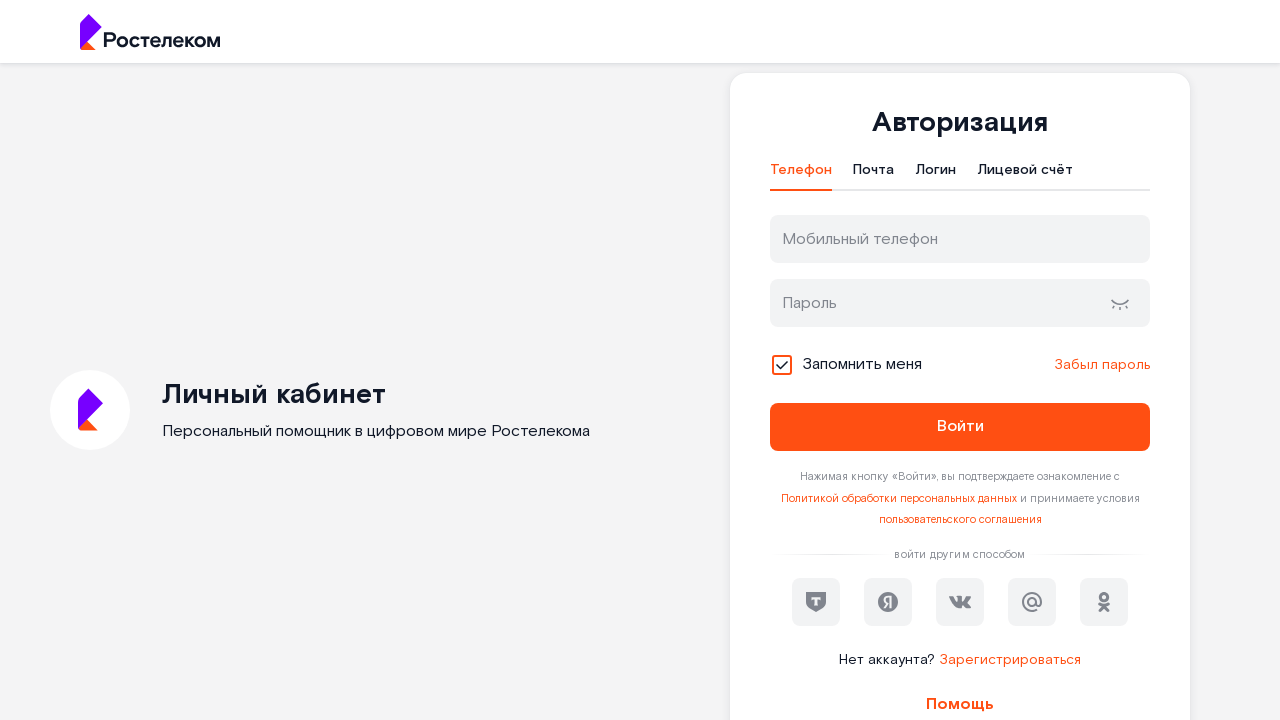

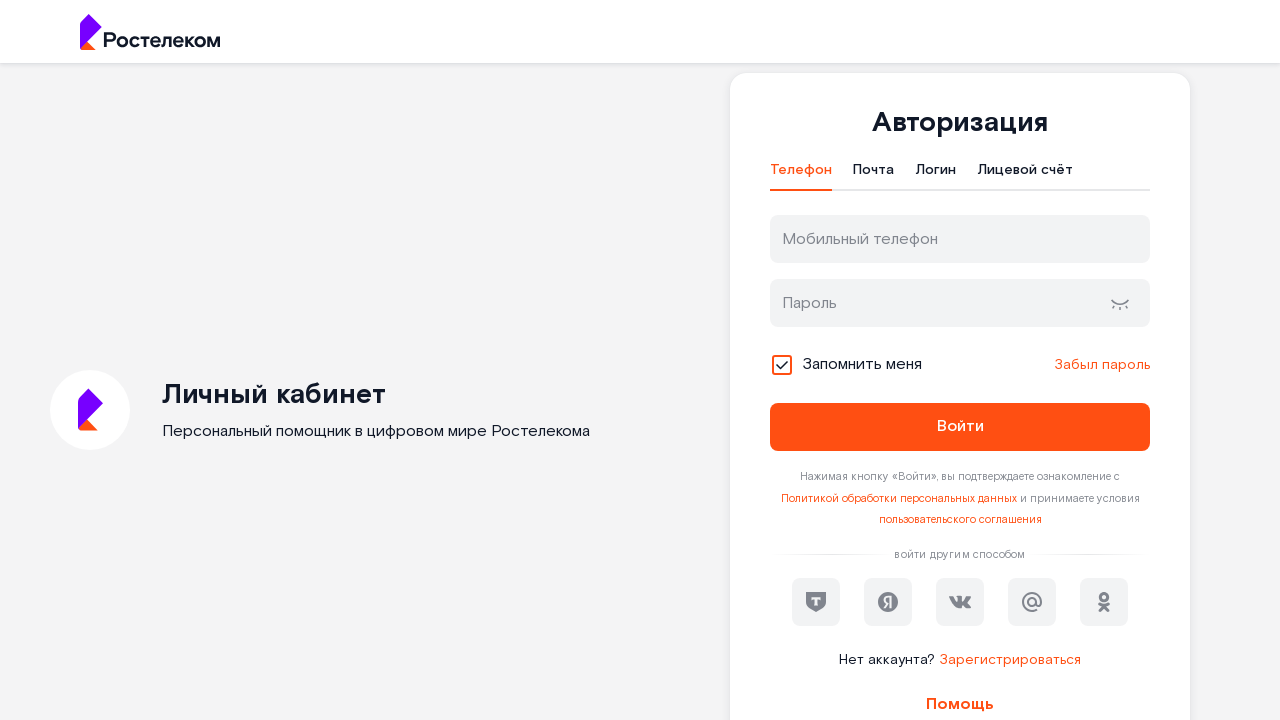